Tests various JavaScript alert types on demoqa.com by navigating to the Alerts section and interacting with simple alerts, timed alerts, confirm dialogs, and prompt dialogs.

Starting URL: https://demoqa.com/

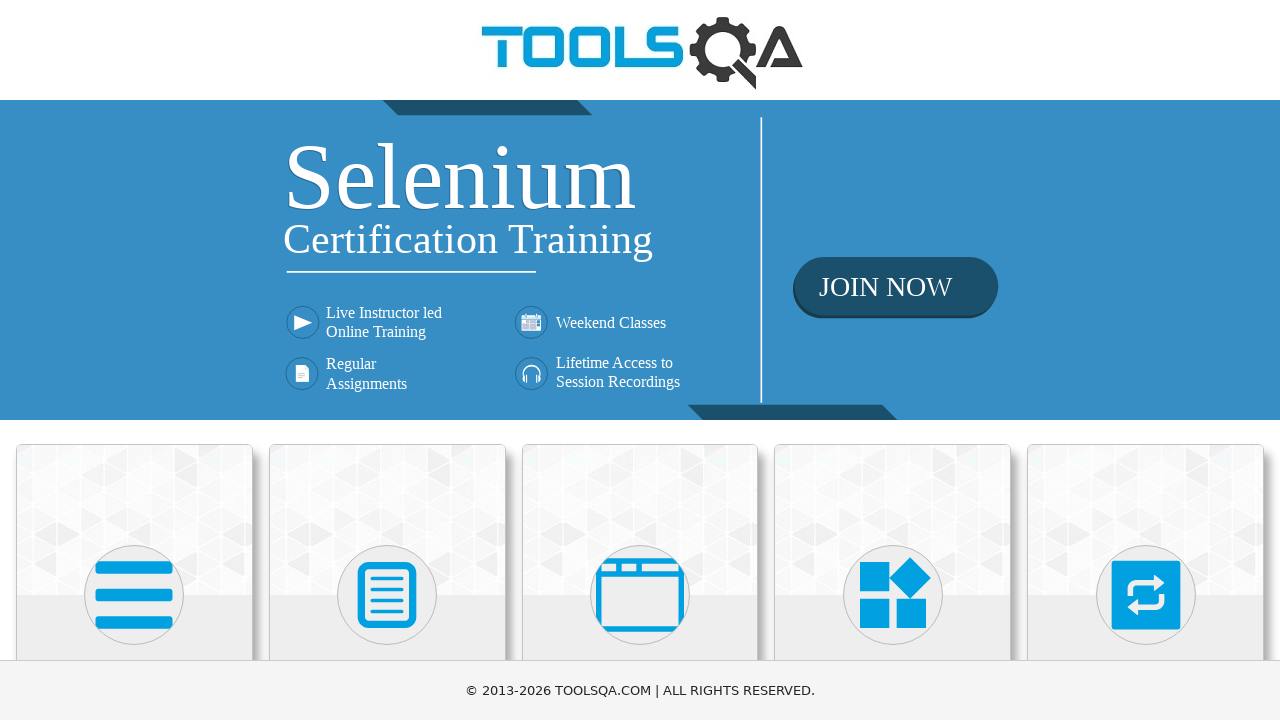

Scrolled down 400px to view sections
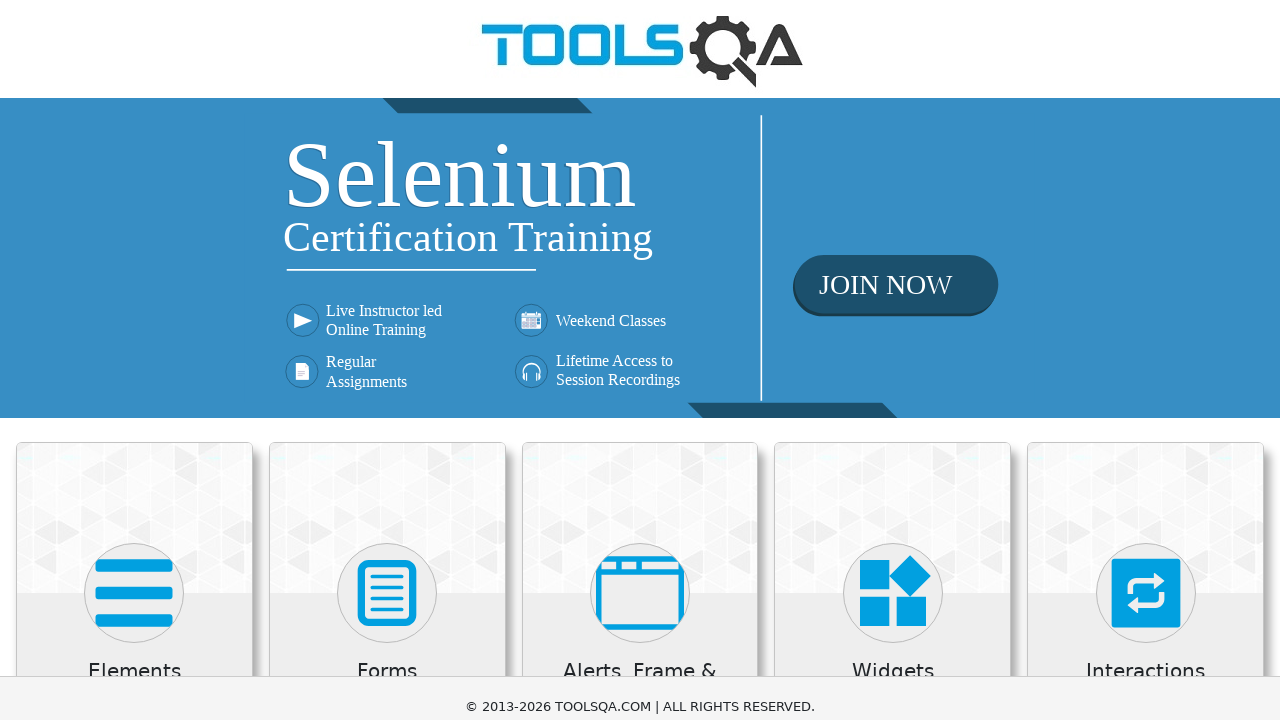

Clicked on 'Alerts, Frame & Windows' section at (640, 285) on xpath=//h5[text()='Alerts, Frame & Windows']
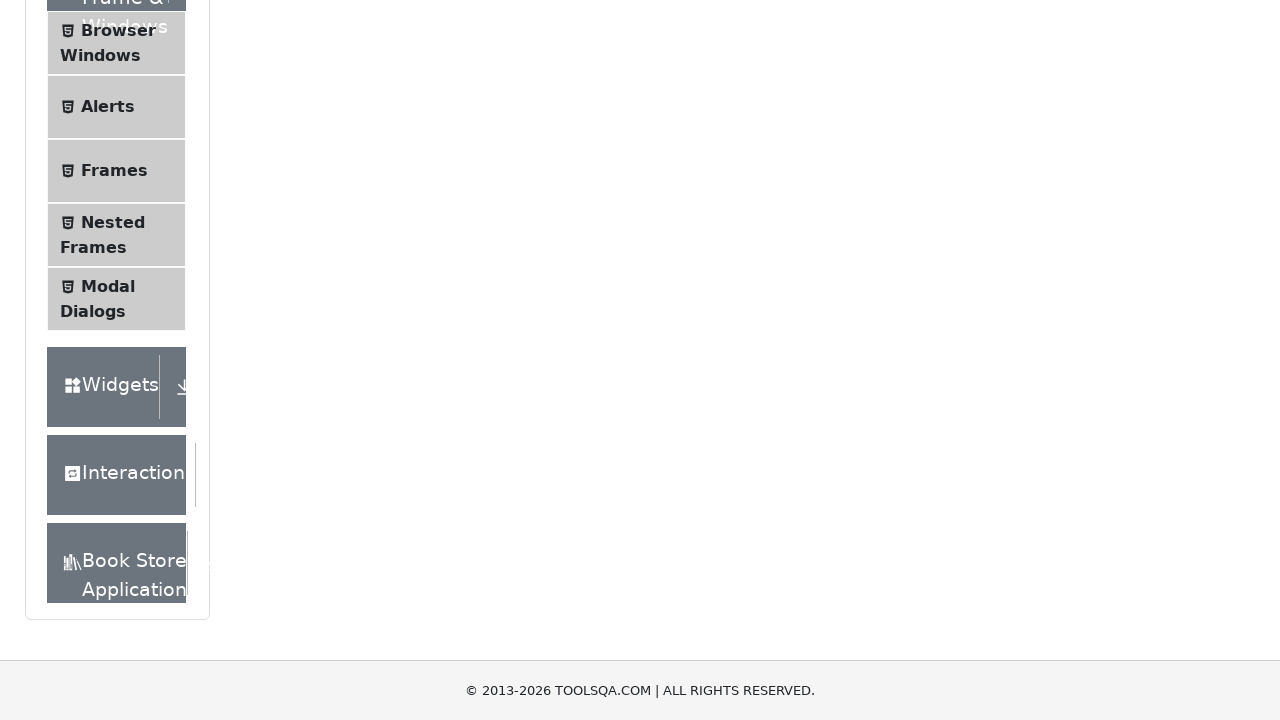

Clicked on 'Alerts' menu item at (108, 107) on xpath=//span[text()='Alerts']
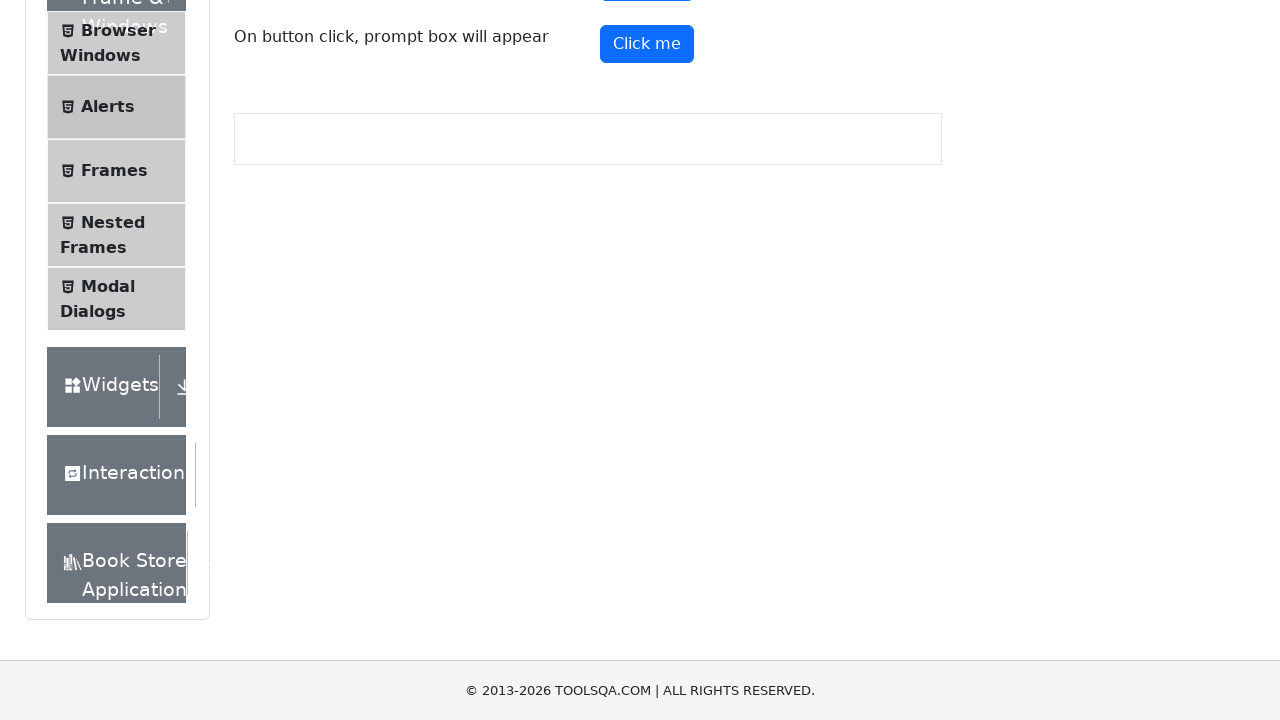

Clicked alert button to trigger simple alert at (647, 242) on #alertButton
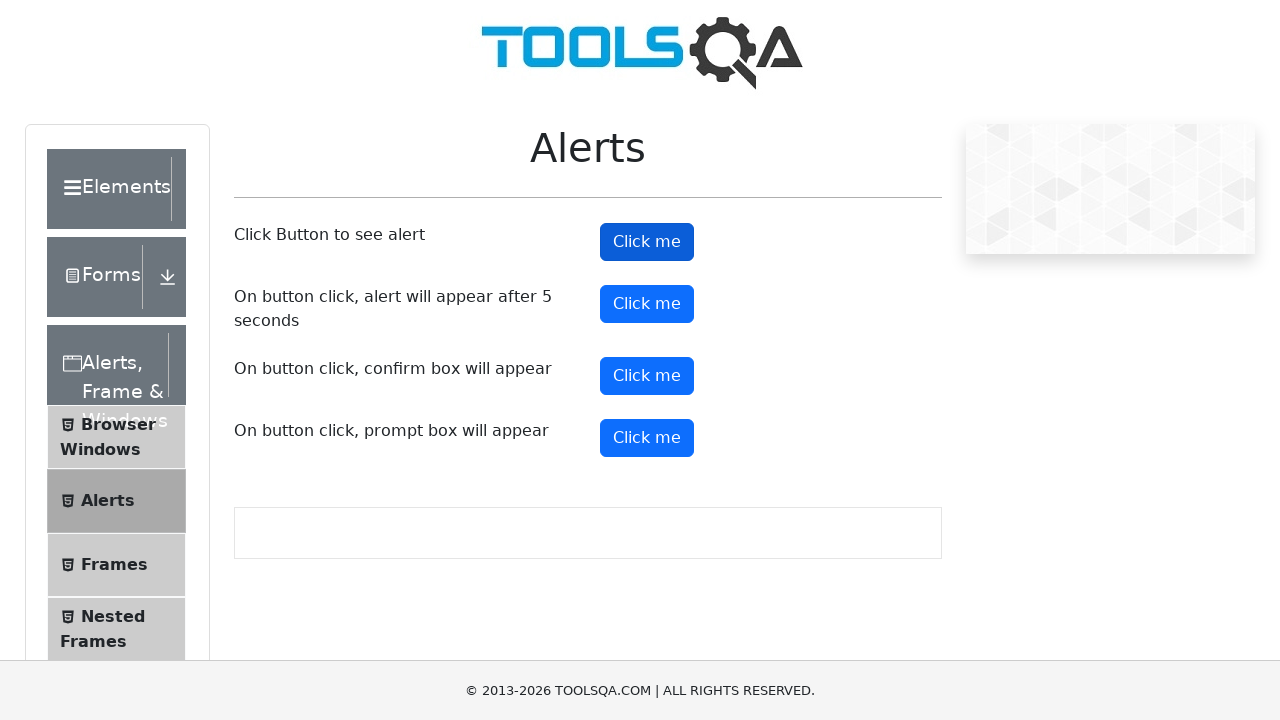

Registered dialog handler and accepted simple alert
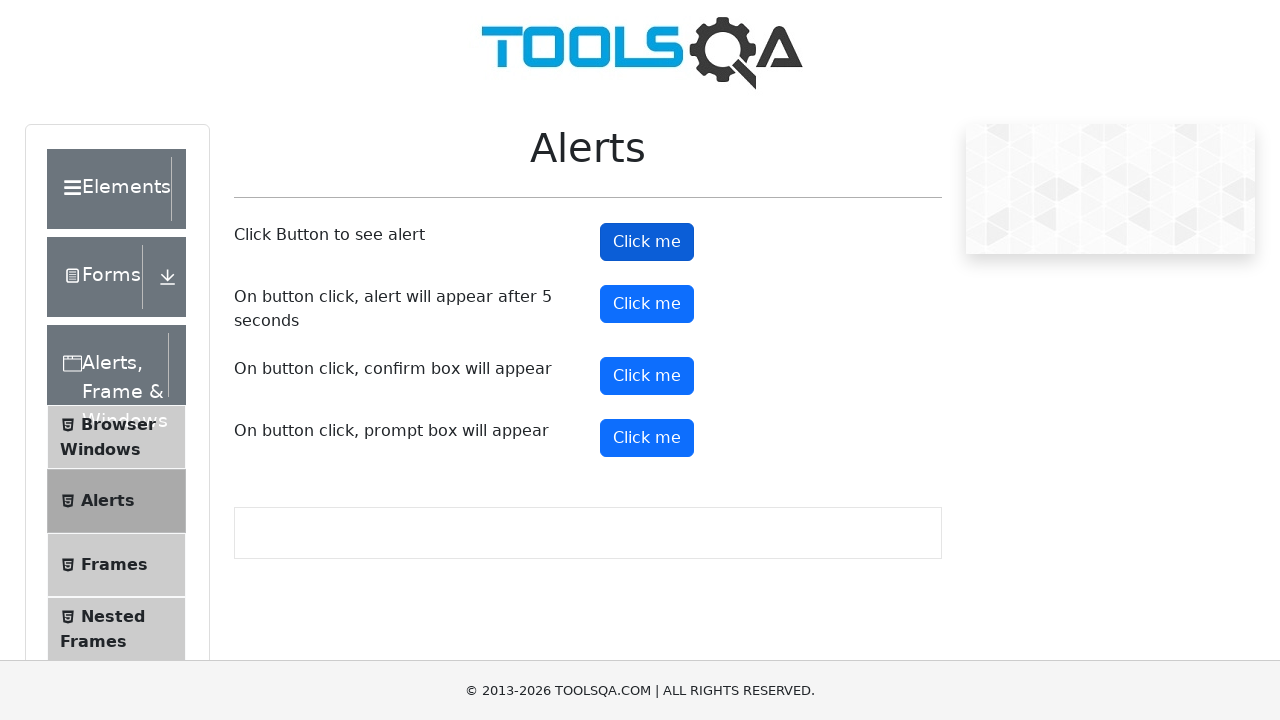

Waited 500ms after simple alert
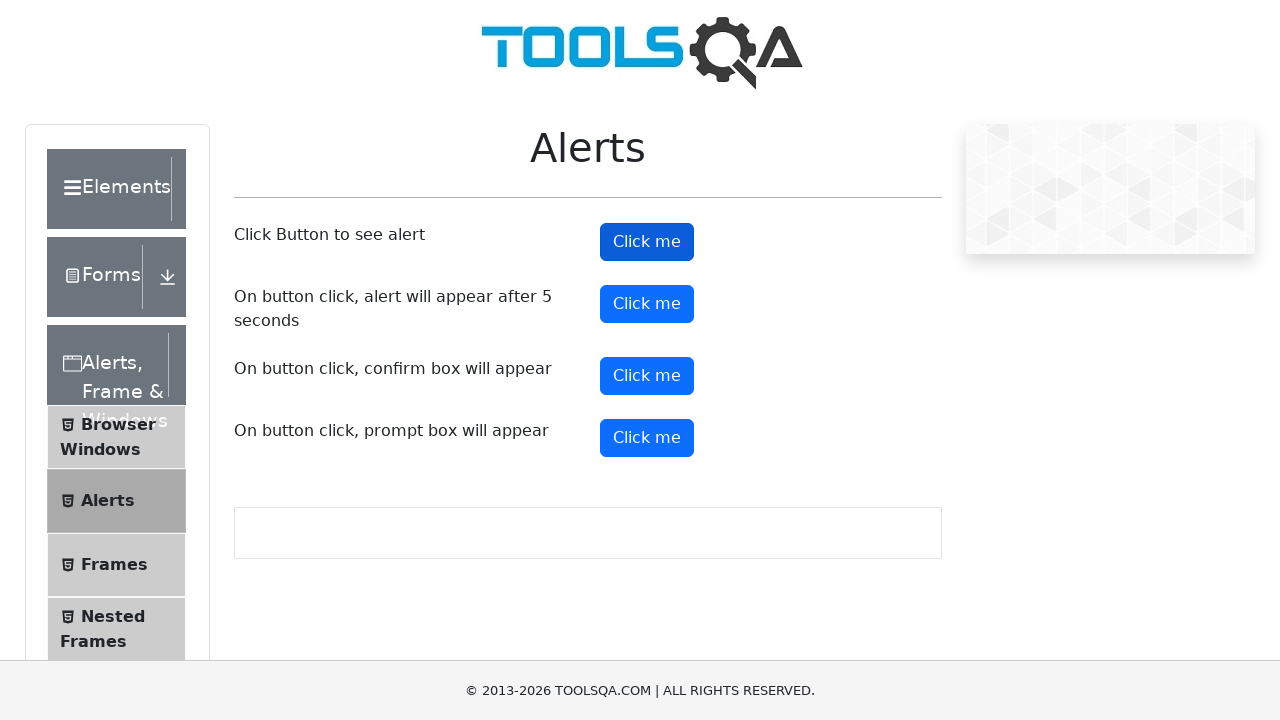

Clicked timer alert button to trigger timed alert at (647, 304) on #timerAlertButton
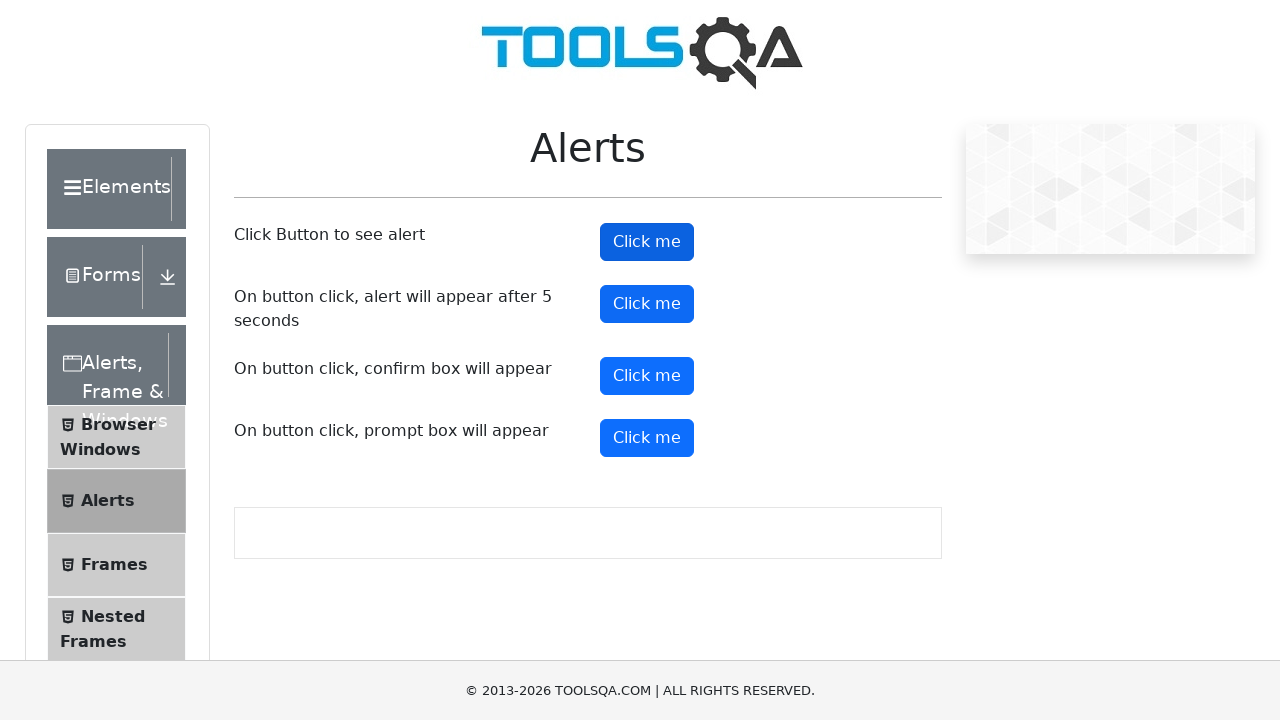

Waited for and accepted timed alert (5 second delay)
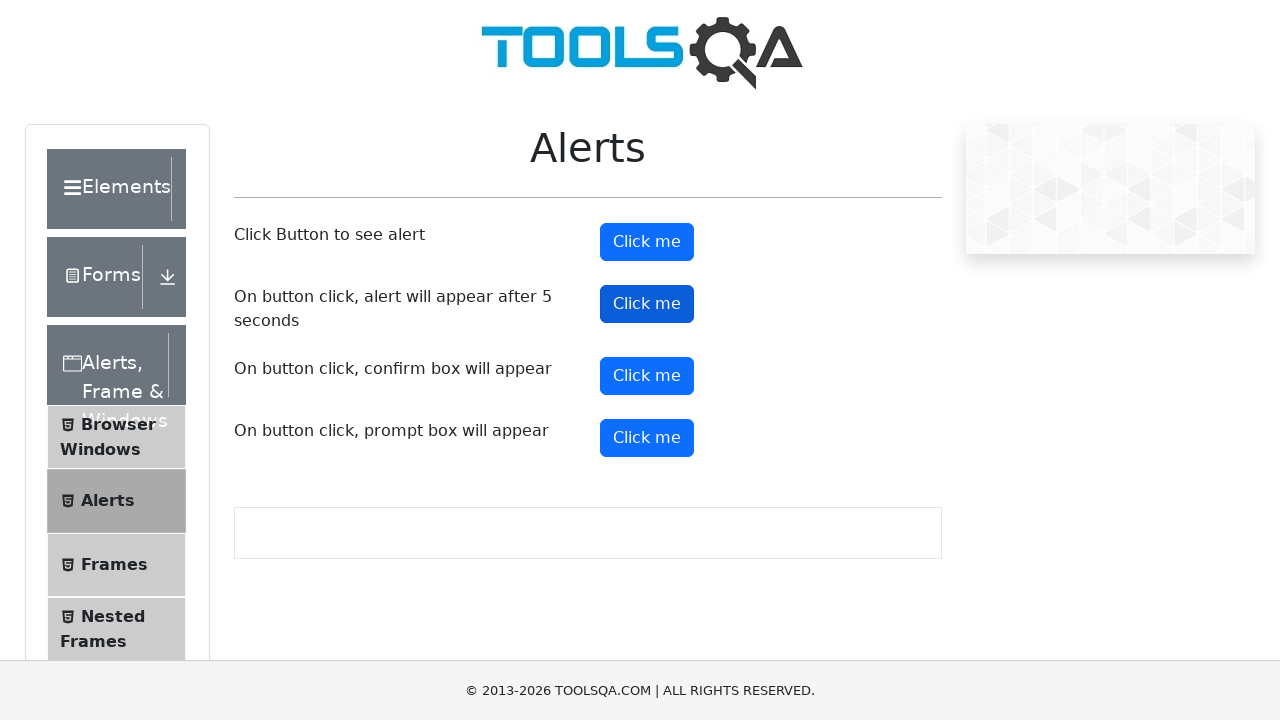

Scrolled down 400px to see more alert options
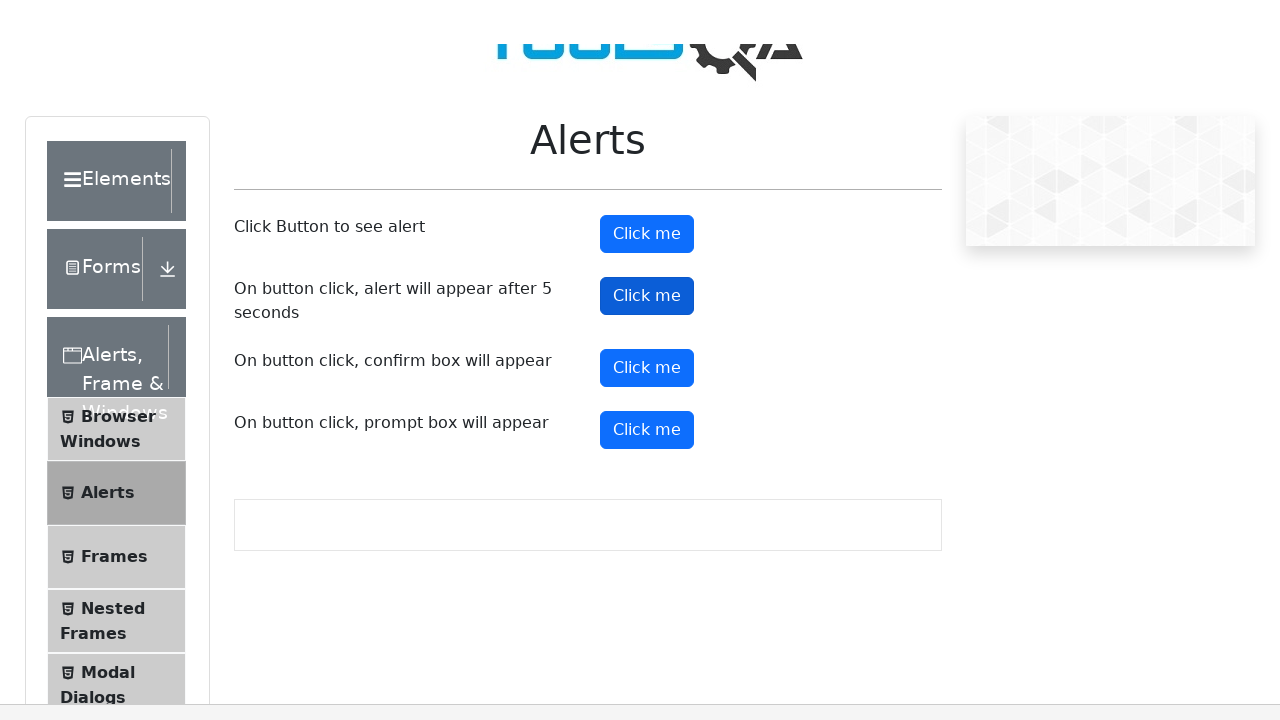

Registered dialog handler to dismiss confirm dialog
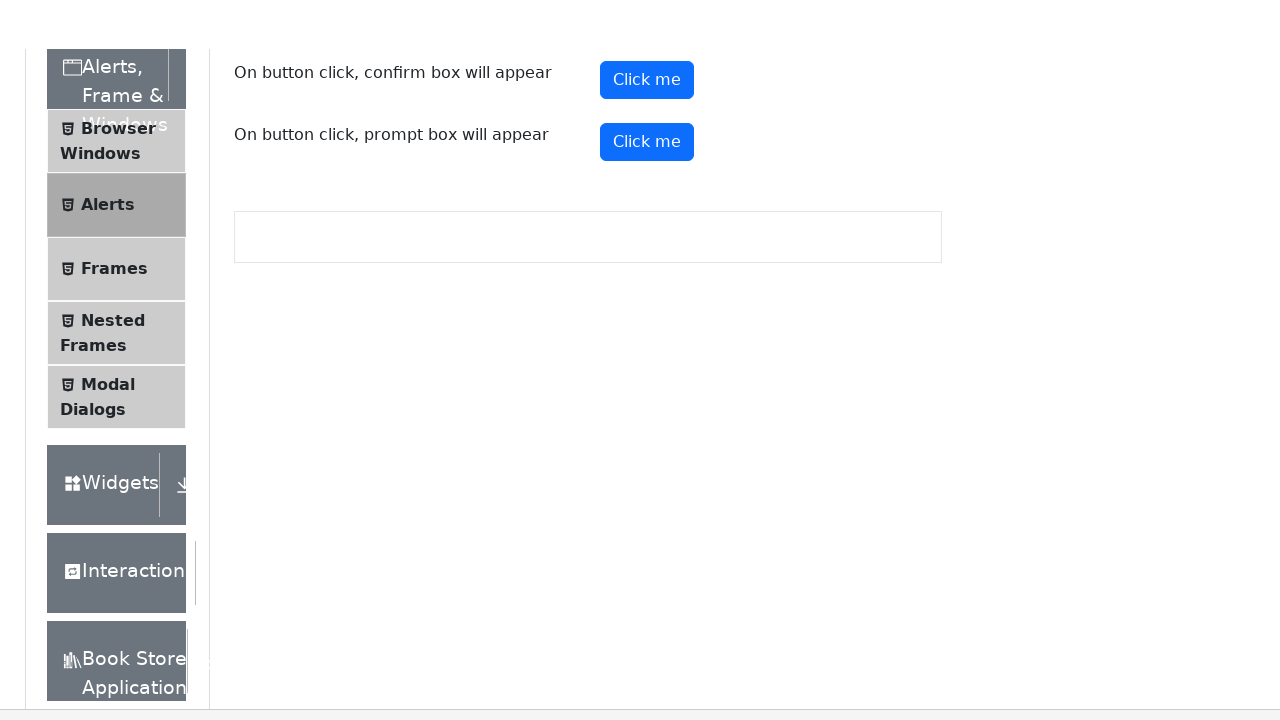

Clicked confirm button and dismissed the confirm dialog at (647, 19) on #confirmButton
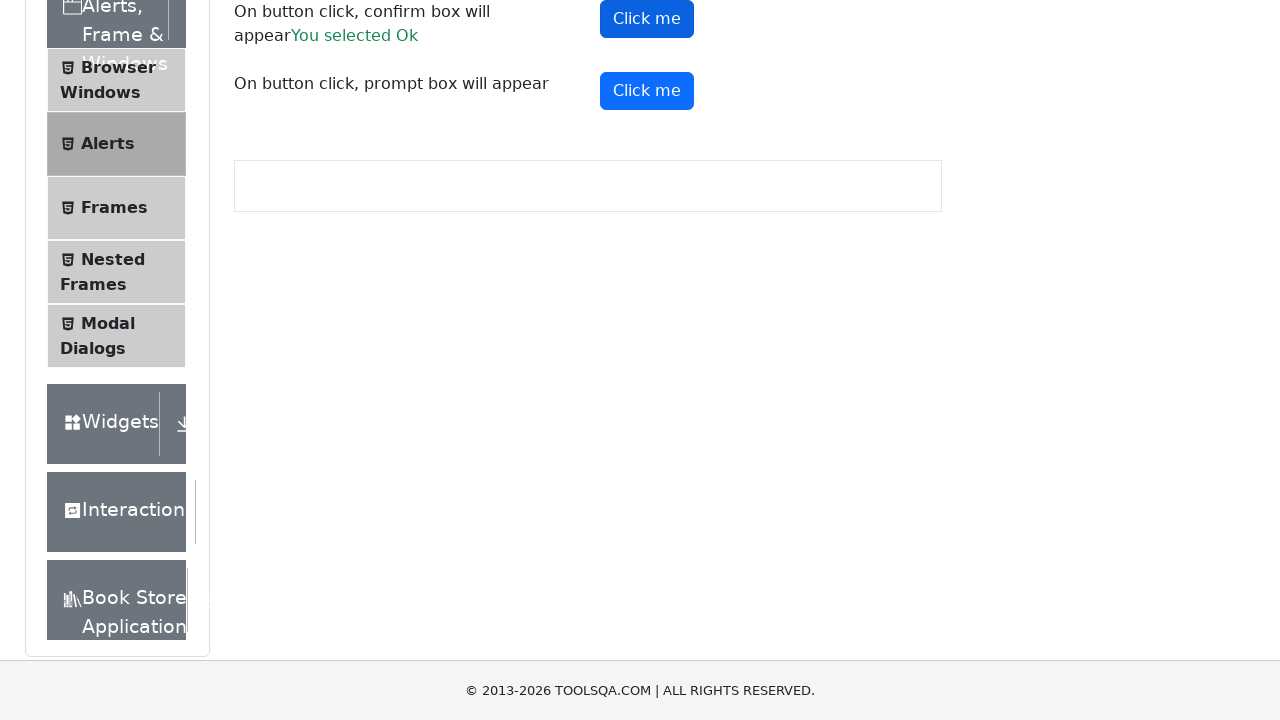

Waited 500ms after confirm dialog
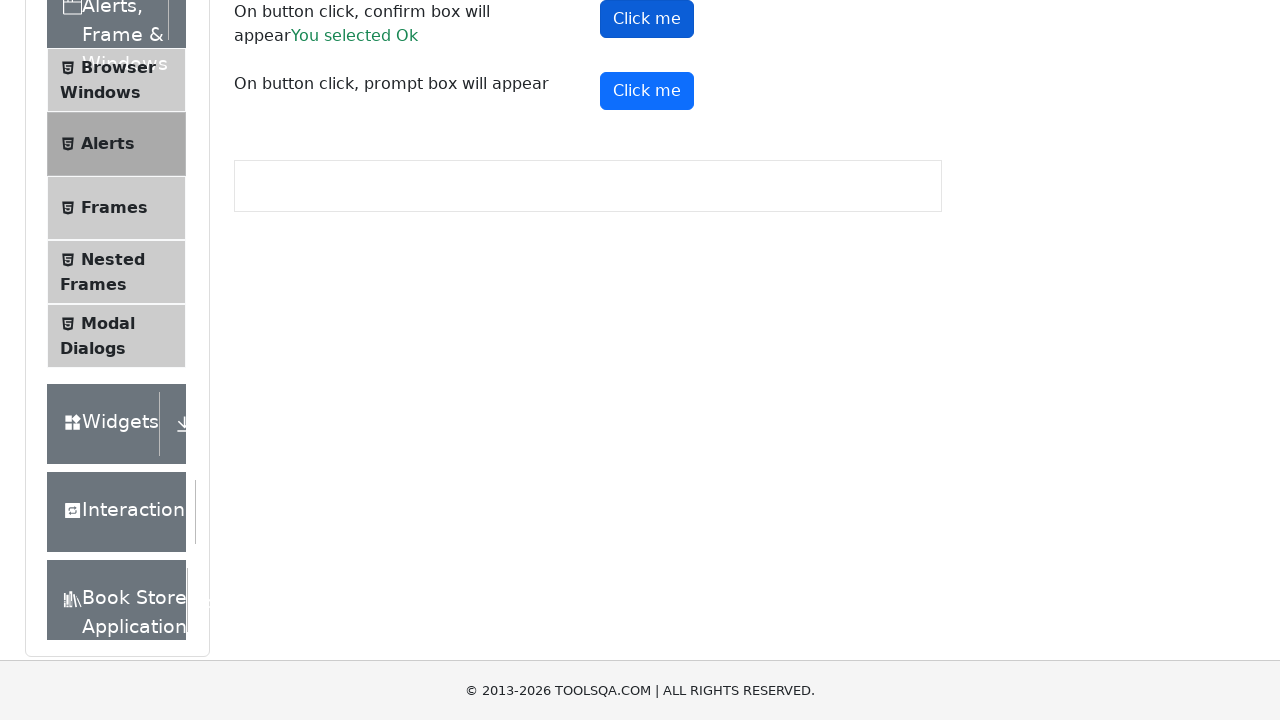

Registered dialog handler to enter 'Isabela' in prompt dialog
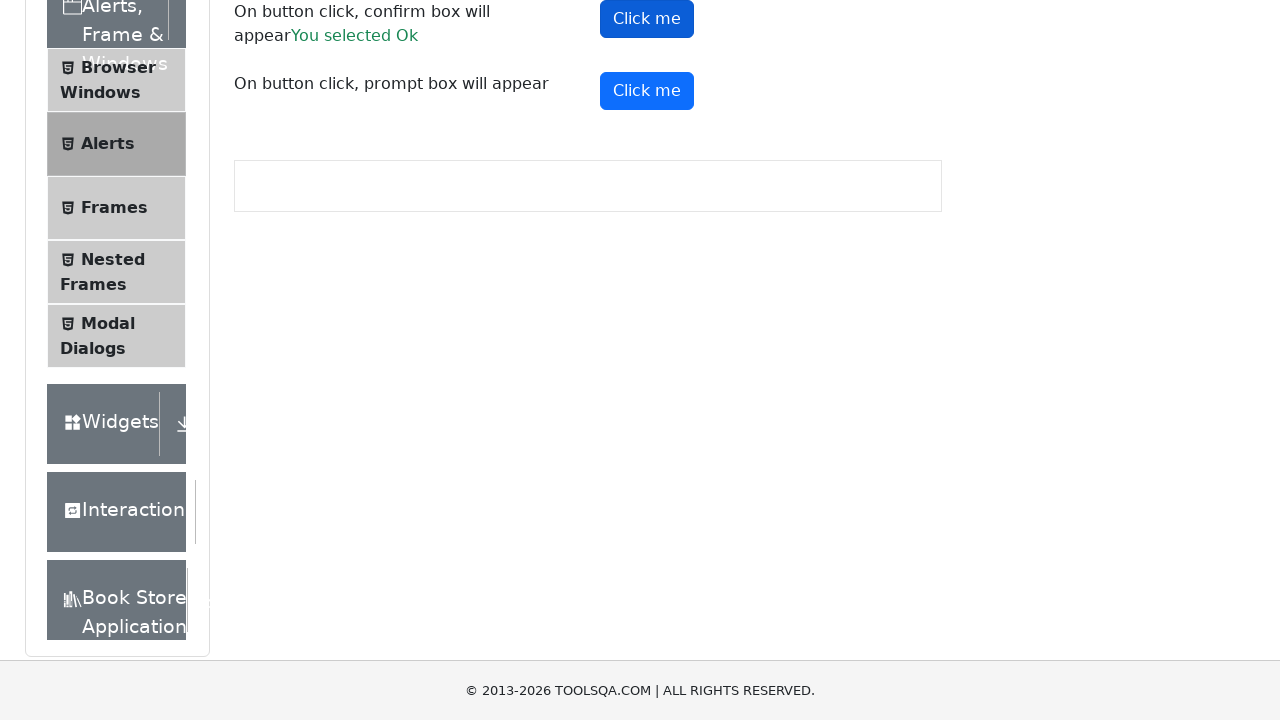

Clicked prompt button and entered 'Isabela' in prompt dialog at (647, 91) on #promtButton
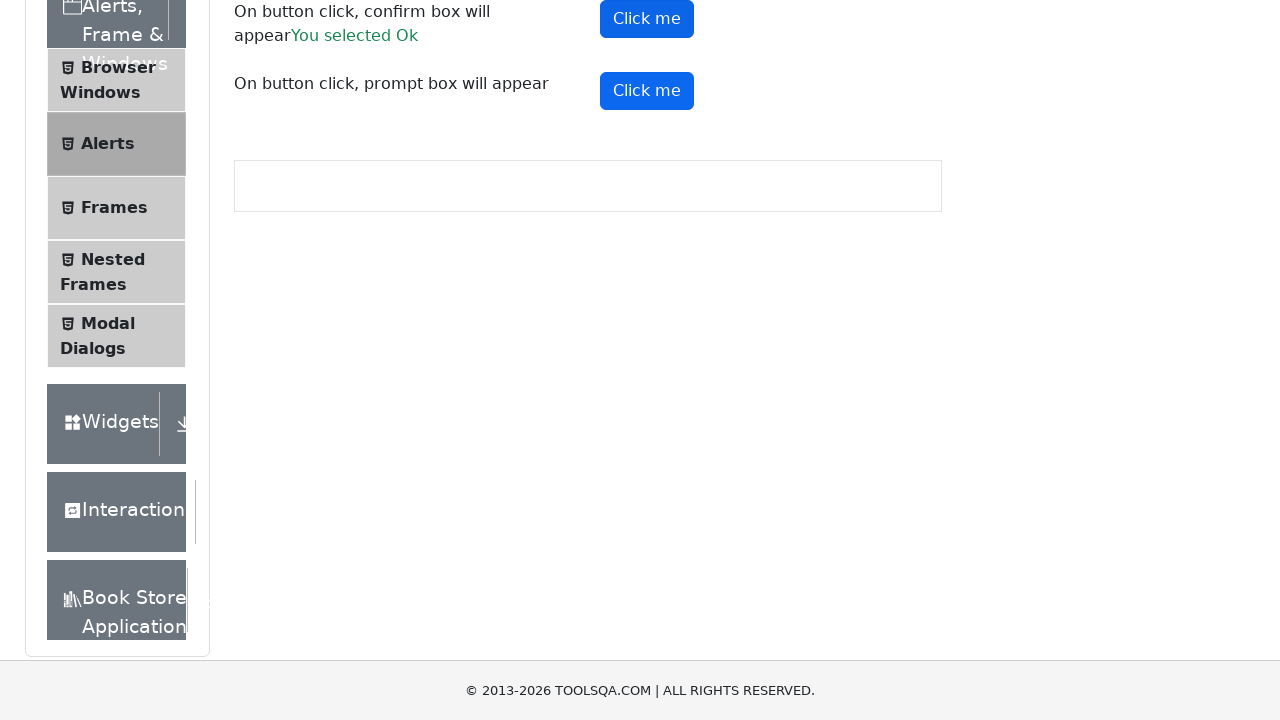

Waited 500ms after prompt dialog
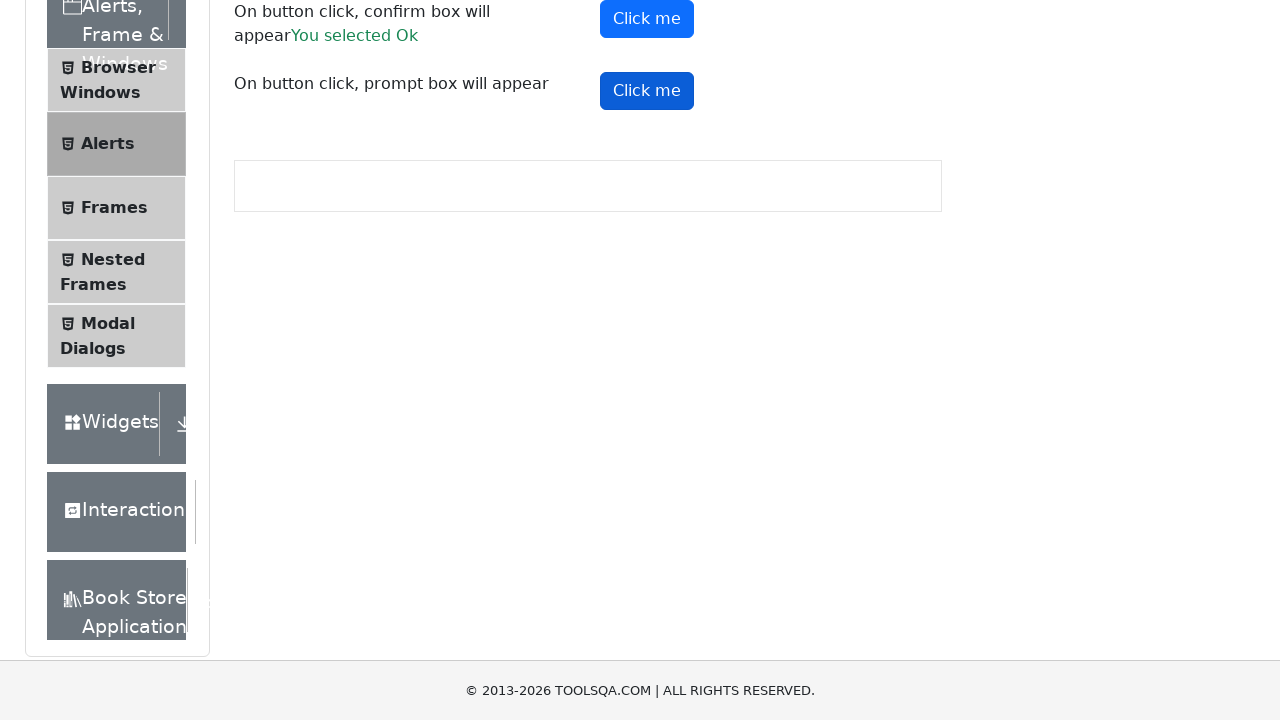

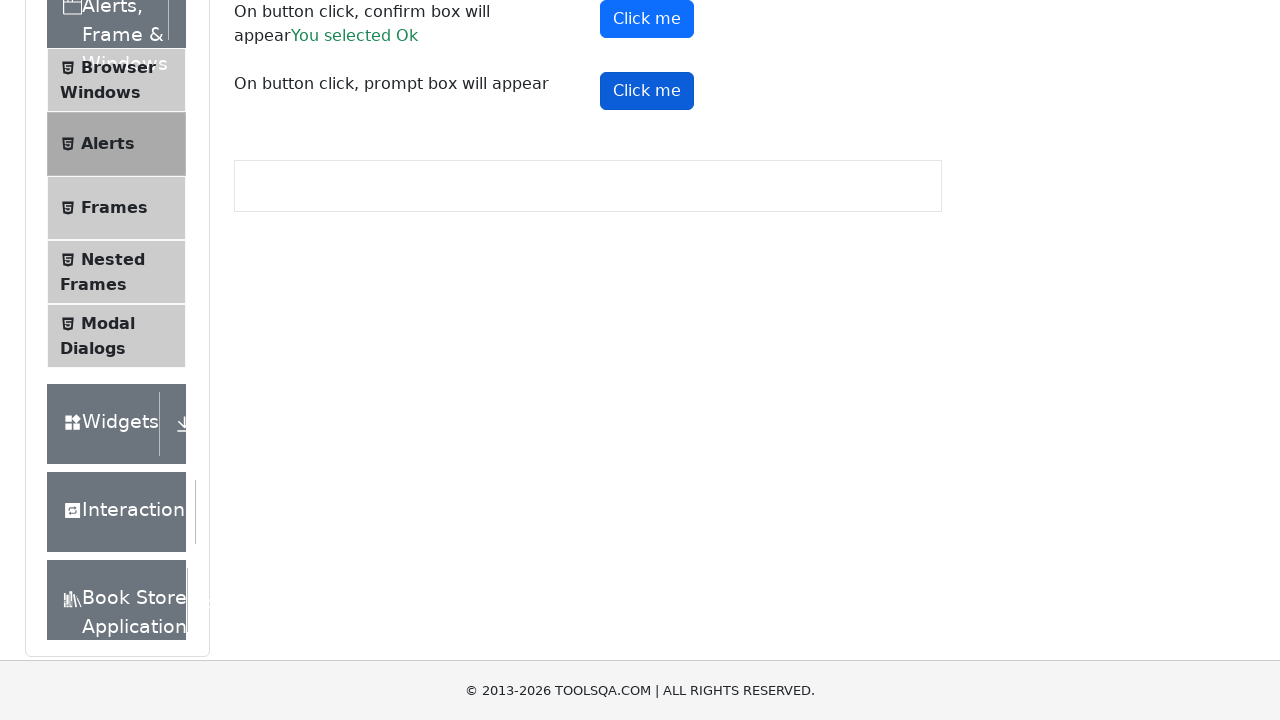